Tests geolocation override functionality by setting custom coordinates (Paris, France) and verifying that the geolocation page can retrieve and display them.

Starting URL: https://bonigarcia.dev/selenium-webdriver-java/geolocation.html

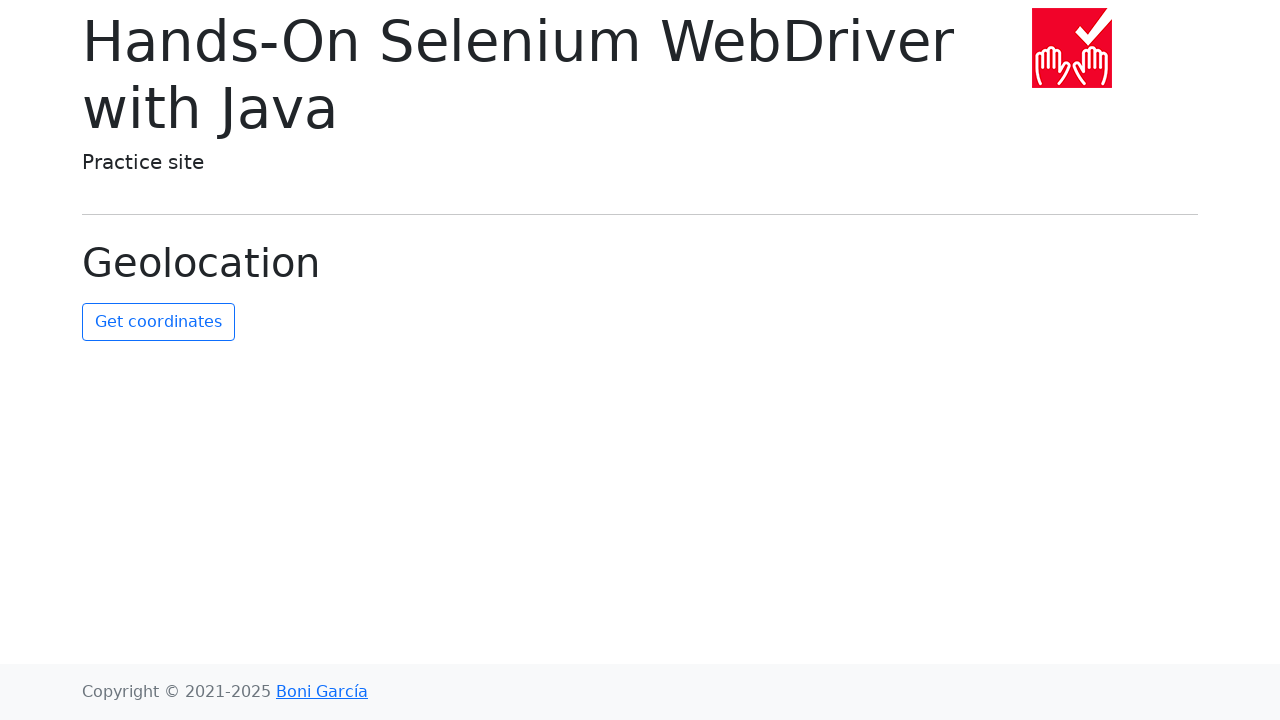

Set geolocation override to Paris coordinates (48.8584, 2.2945)
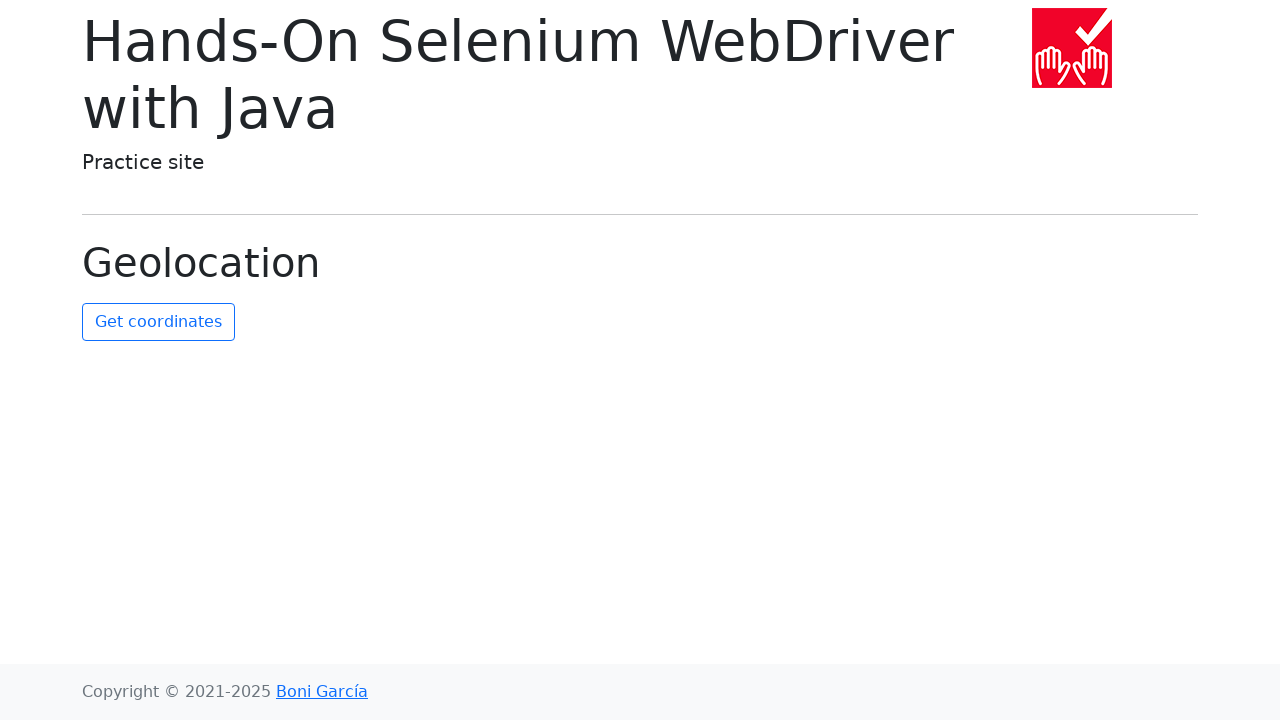

Granted geolocation permission to the page
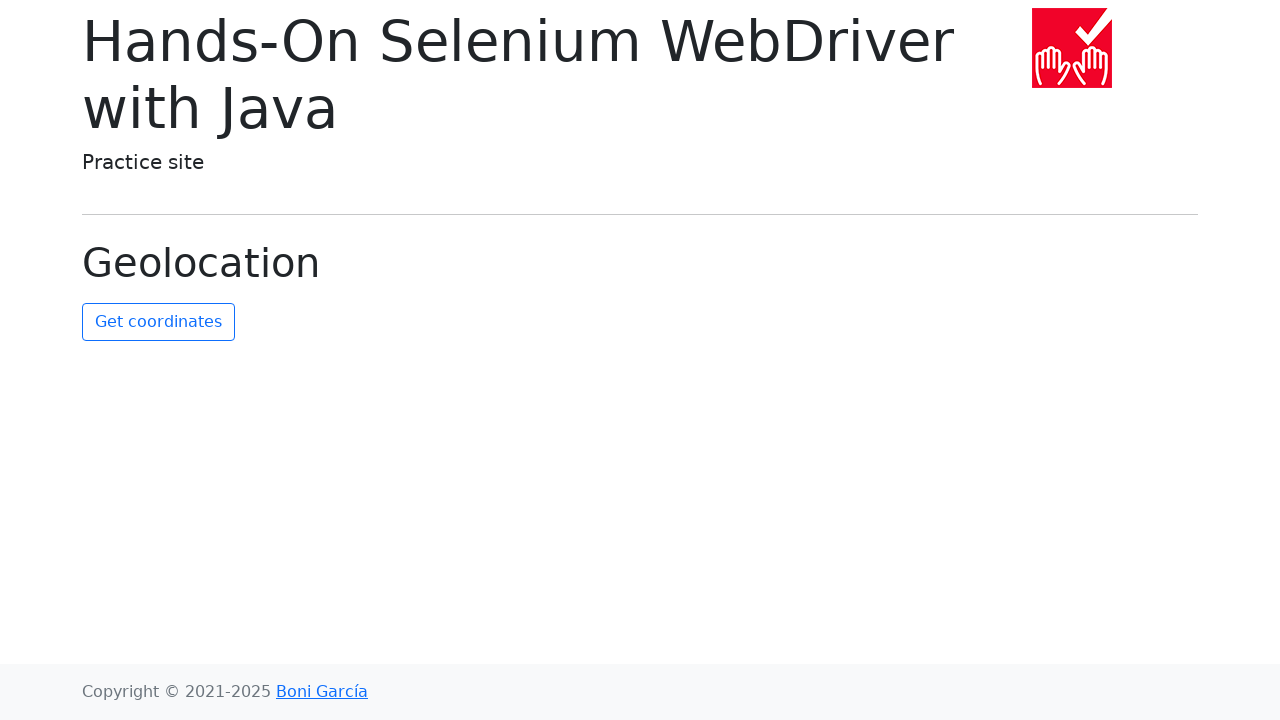

Clicked button to retrieve geolocation coordinates at (158, 322) on #get-coordinates
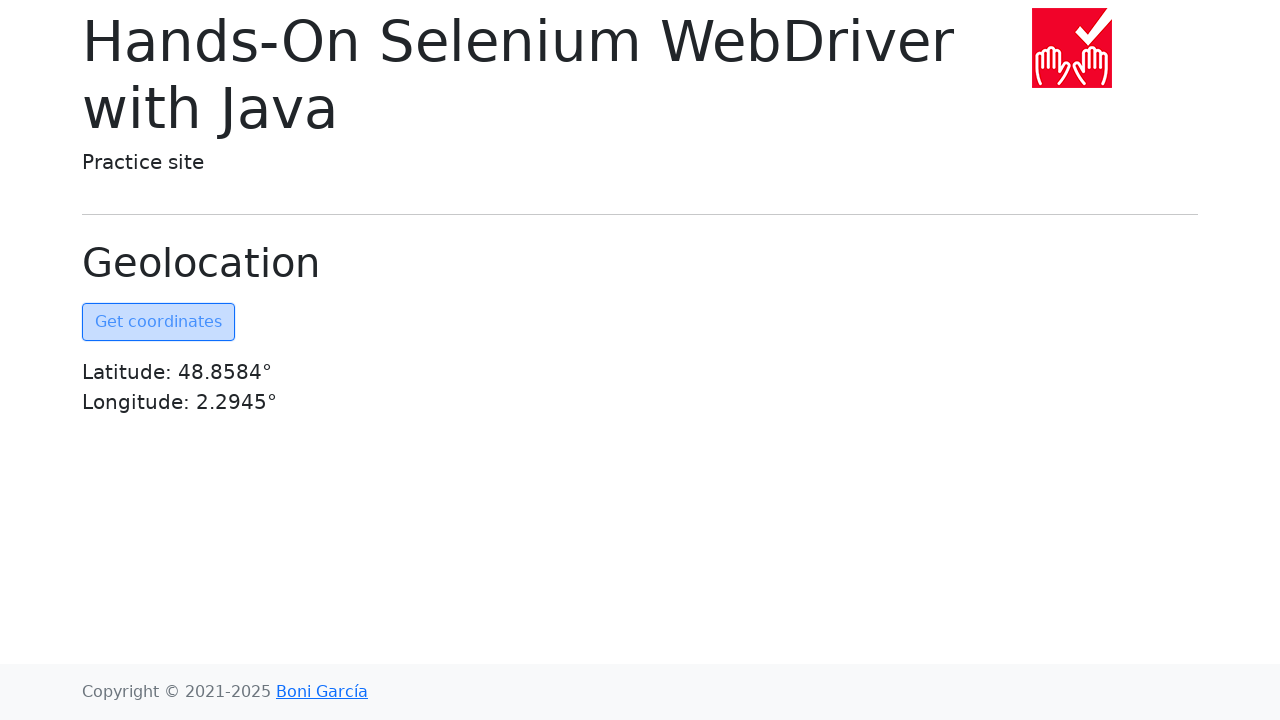

Coordinates element became visible and displayed the geolocation data
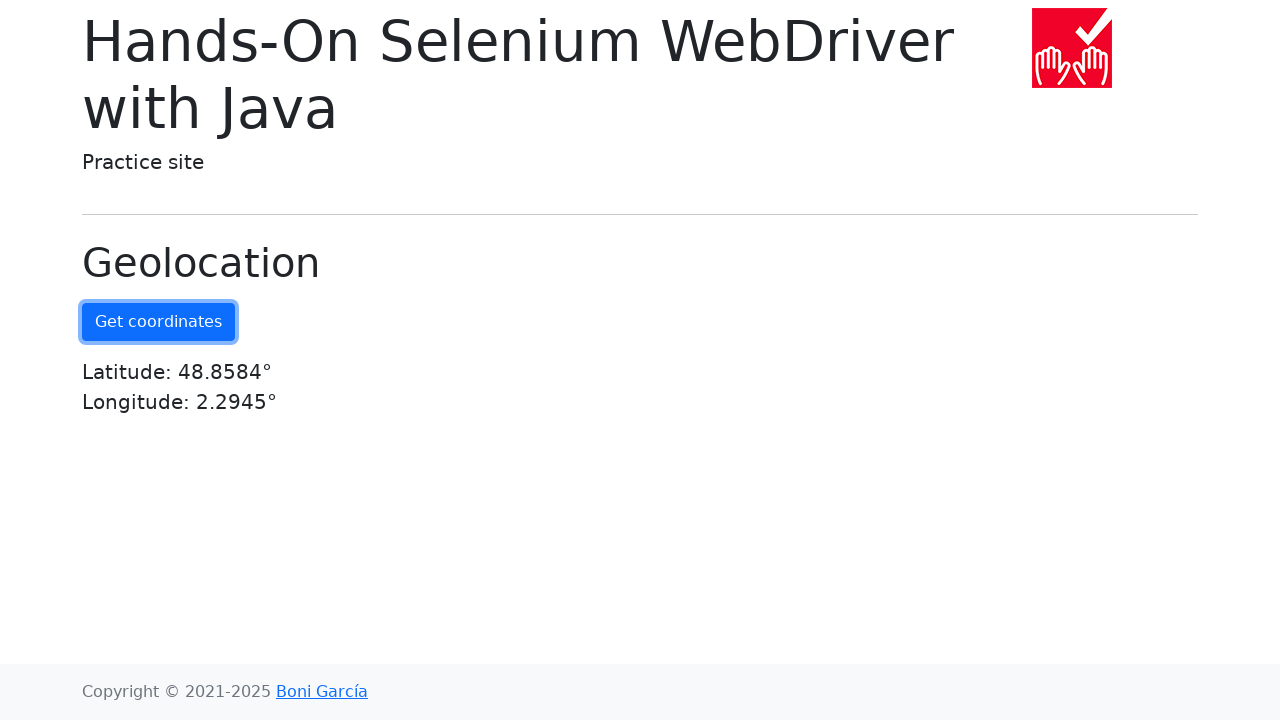

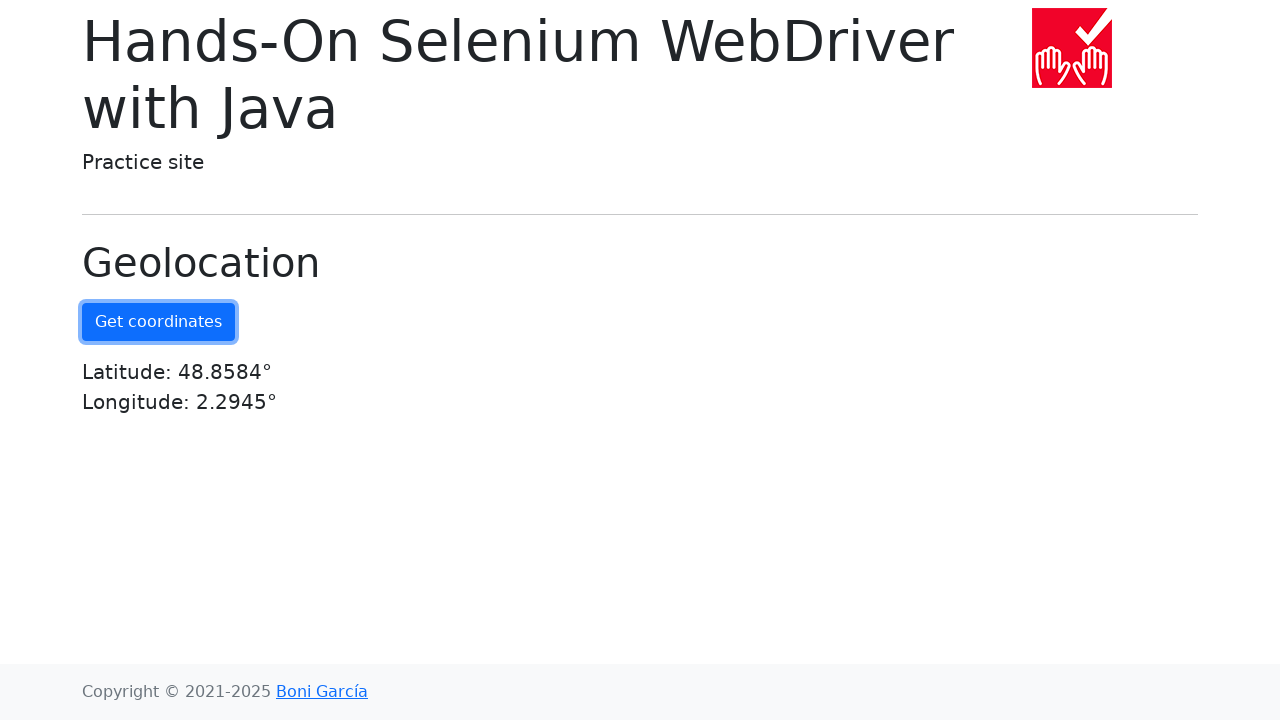